Tests that entering a number below 50 displays the error message "Number is too small"

Starting URL: https://acctabootcamp.github.io/site/tasks/enter_a_number

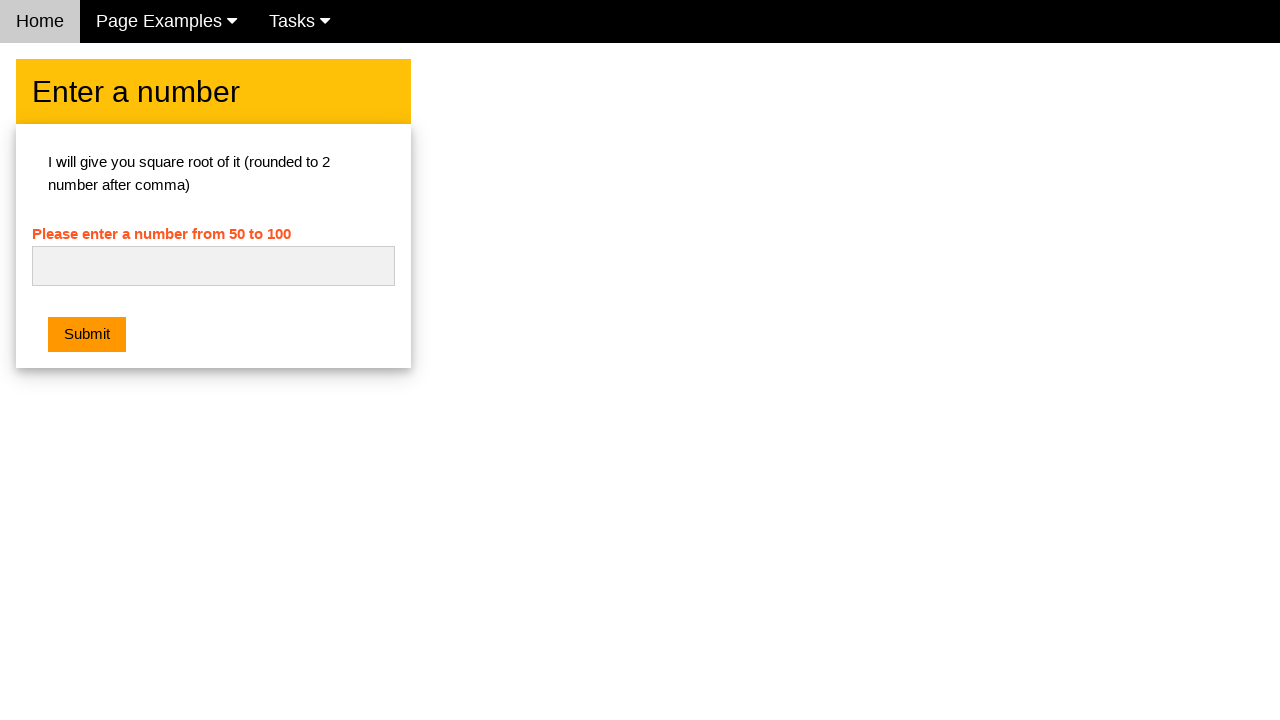

Navigated to the enter a number task page
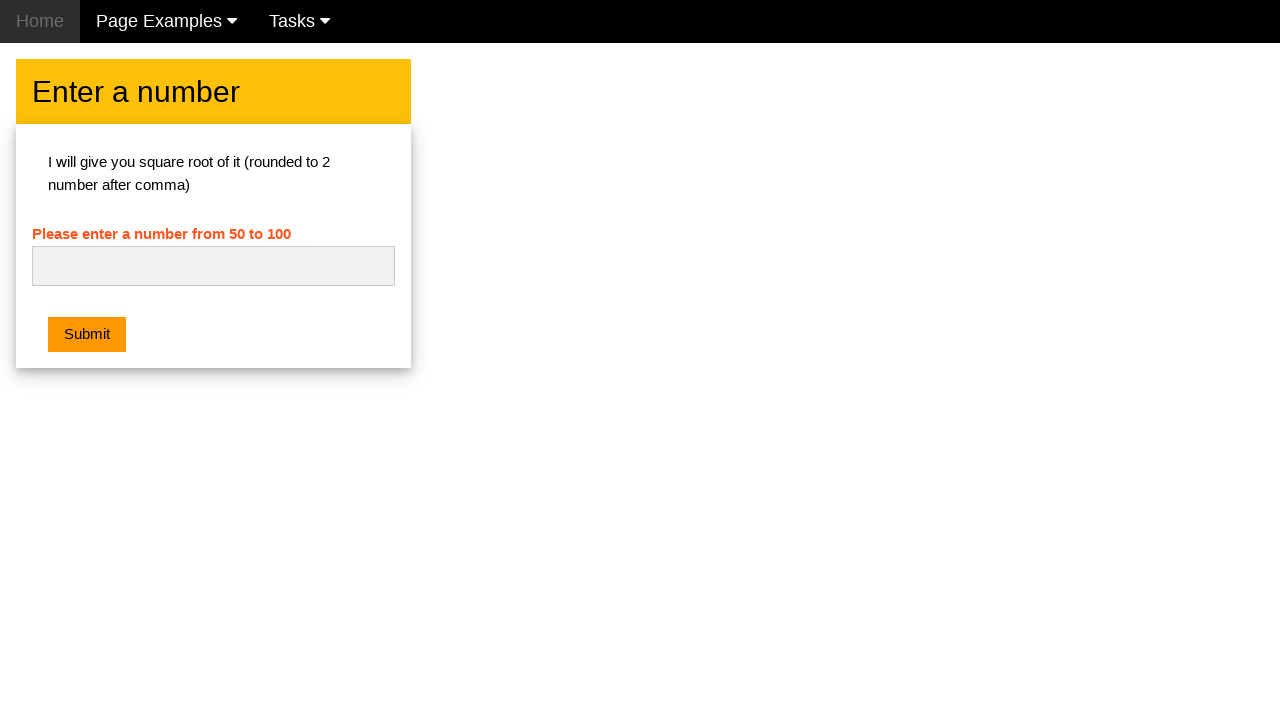

Filled number input field with 48 on #numb
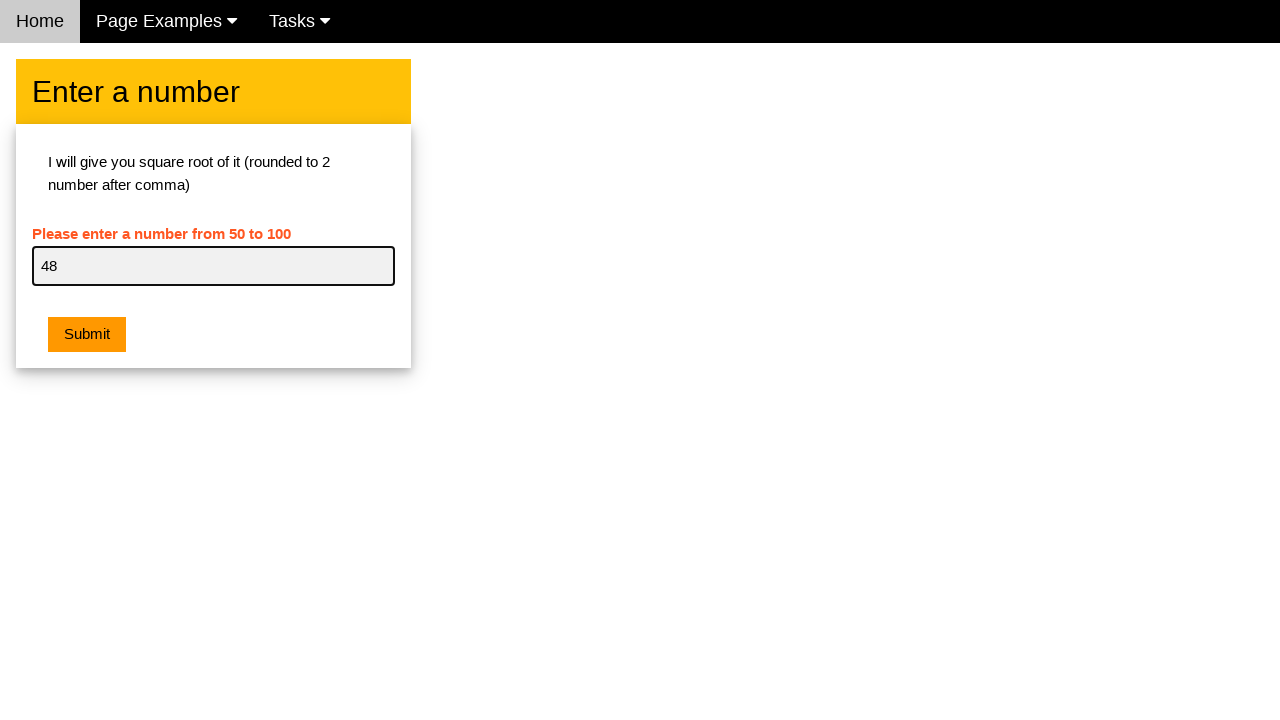

Clicked submit button at (87, 335) on .w3-btn
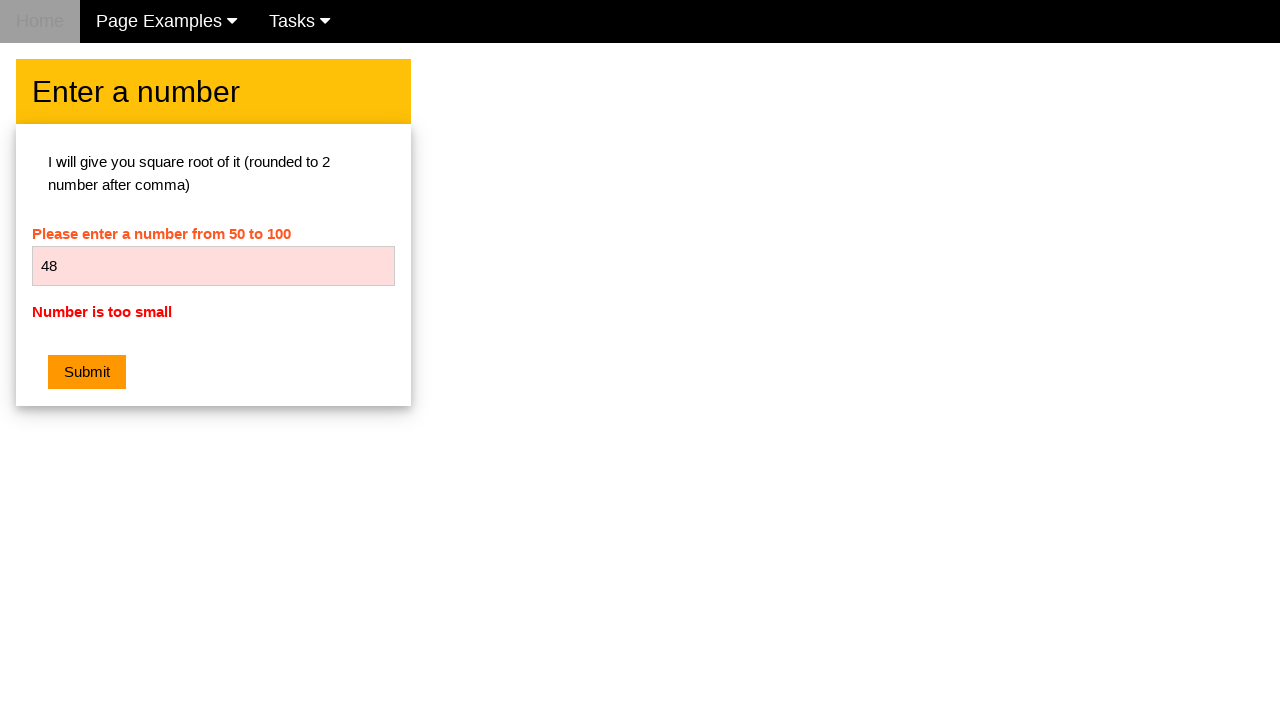

Verified error message displays 'Number is too small' for value 48
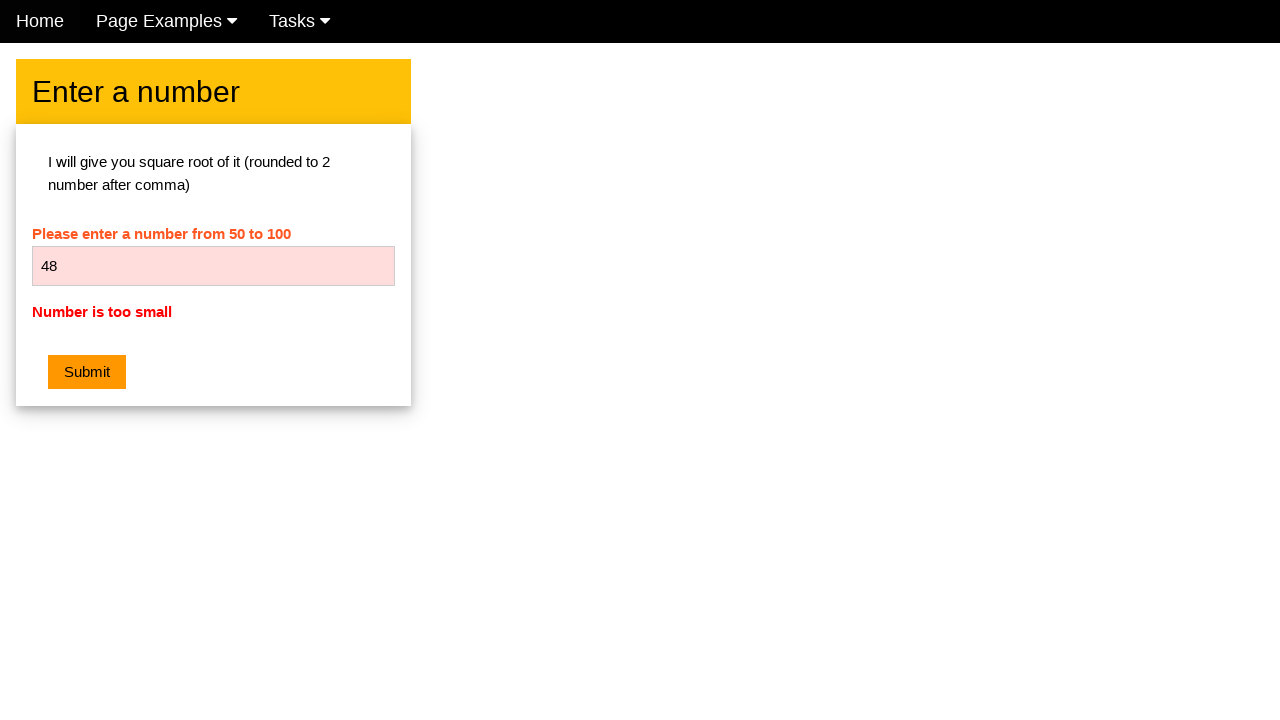

Cleared the number input field on #numb
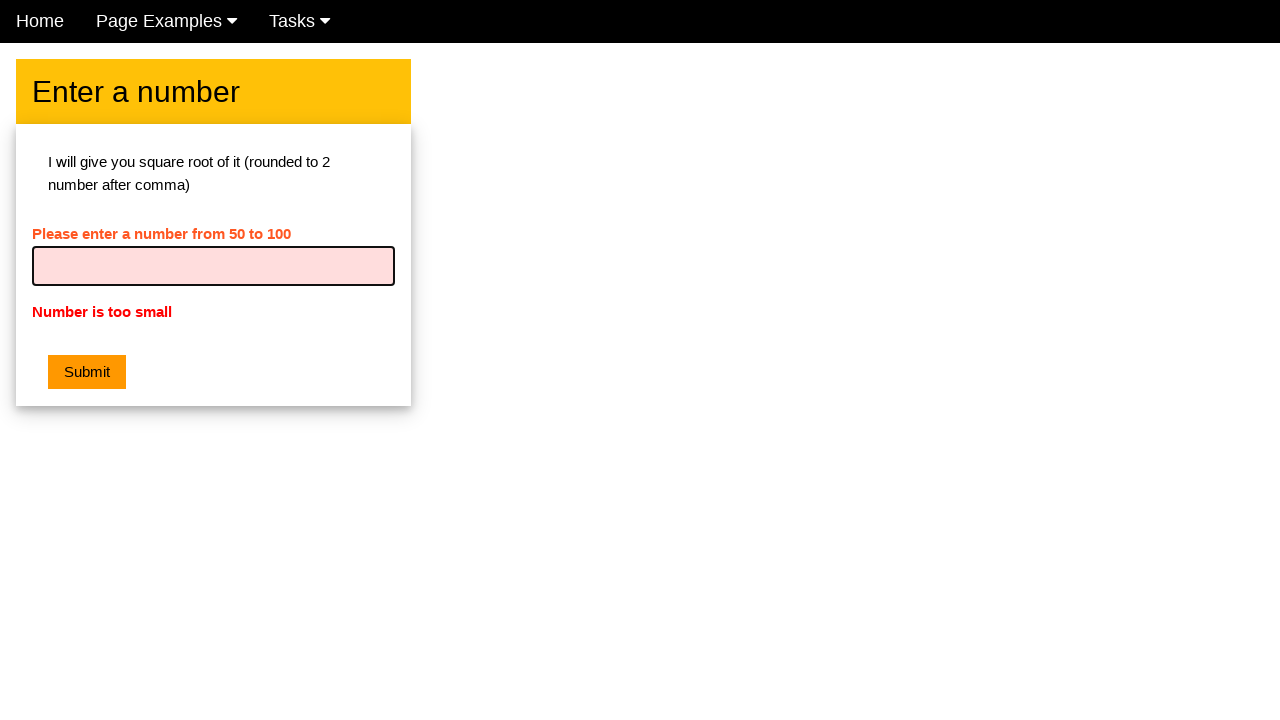

Filled number input field with 1 on #numb
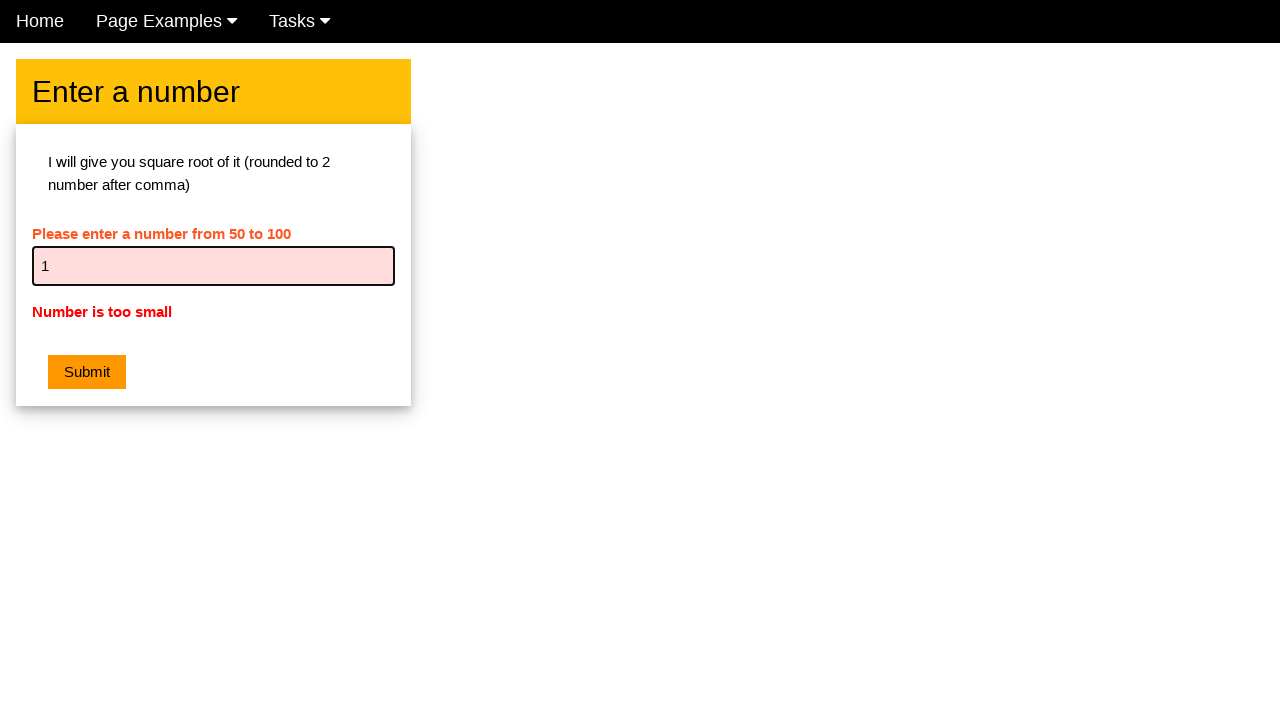

Clicked submit button at (87, 372) on .w3-btn
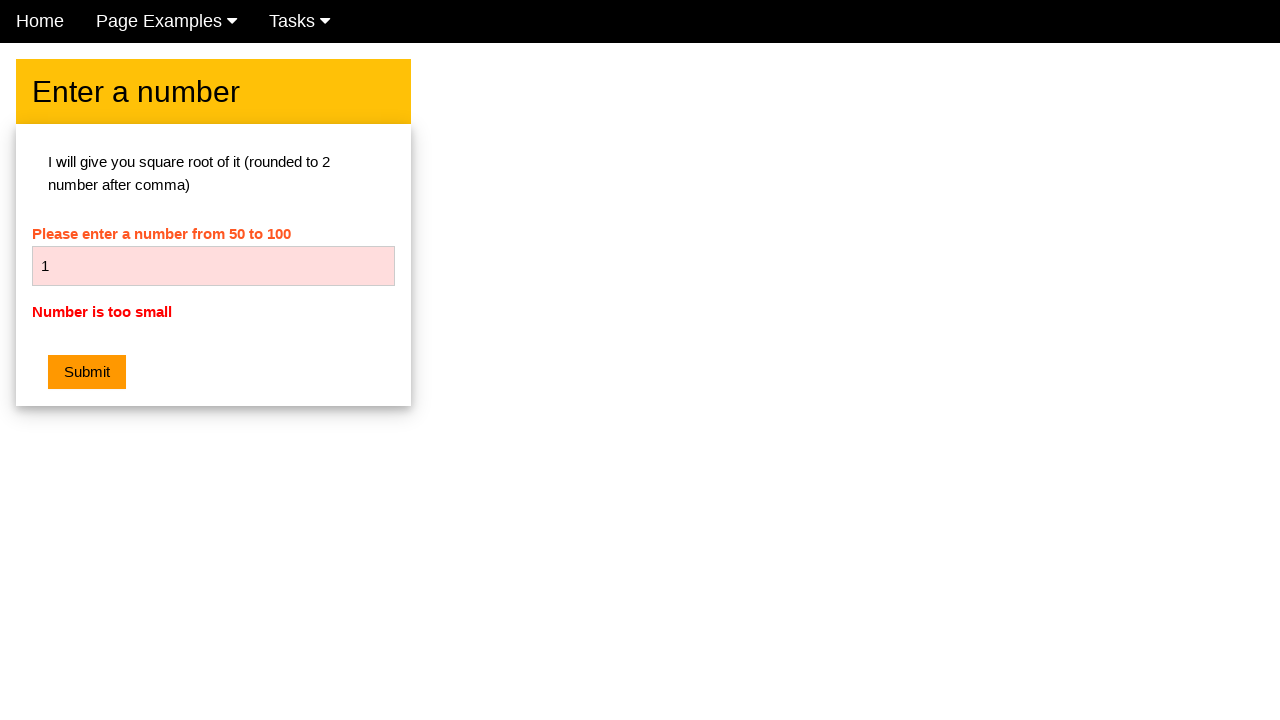

Verified error message displays 'Number is too small' for value 1
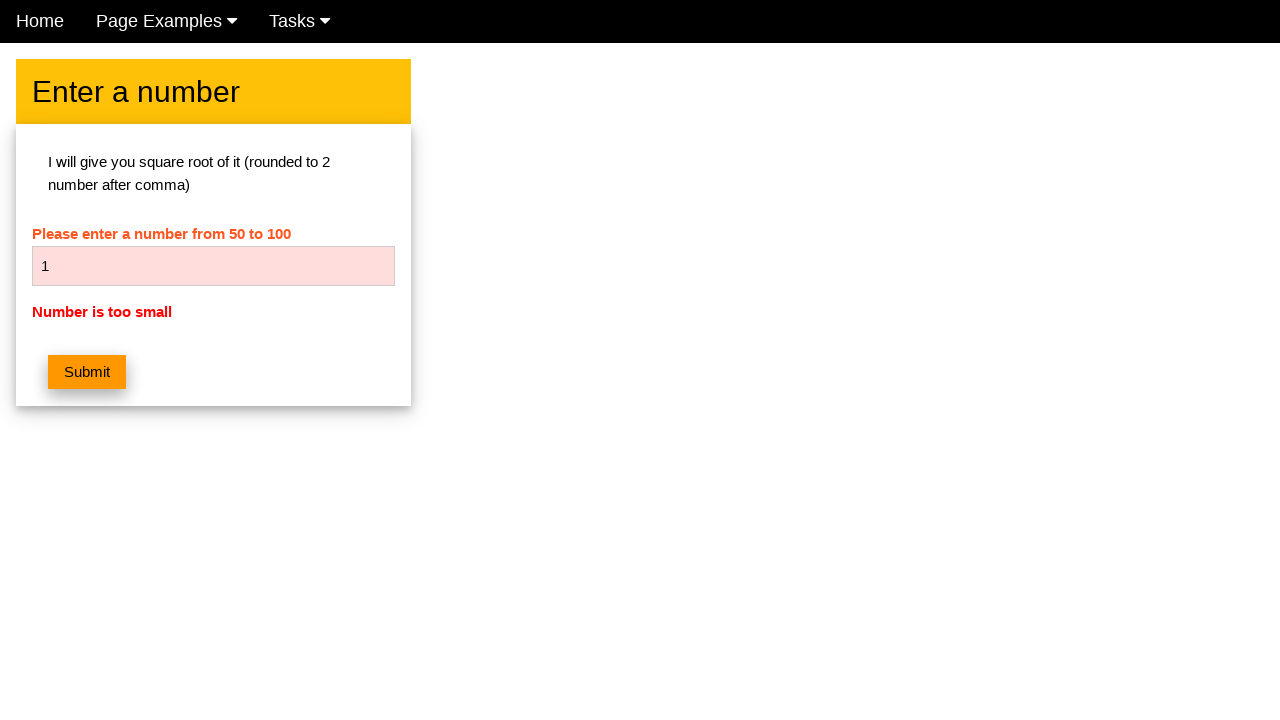

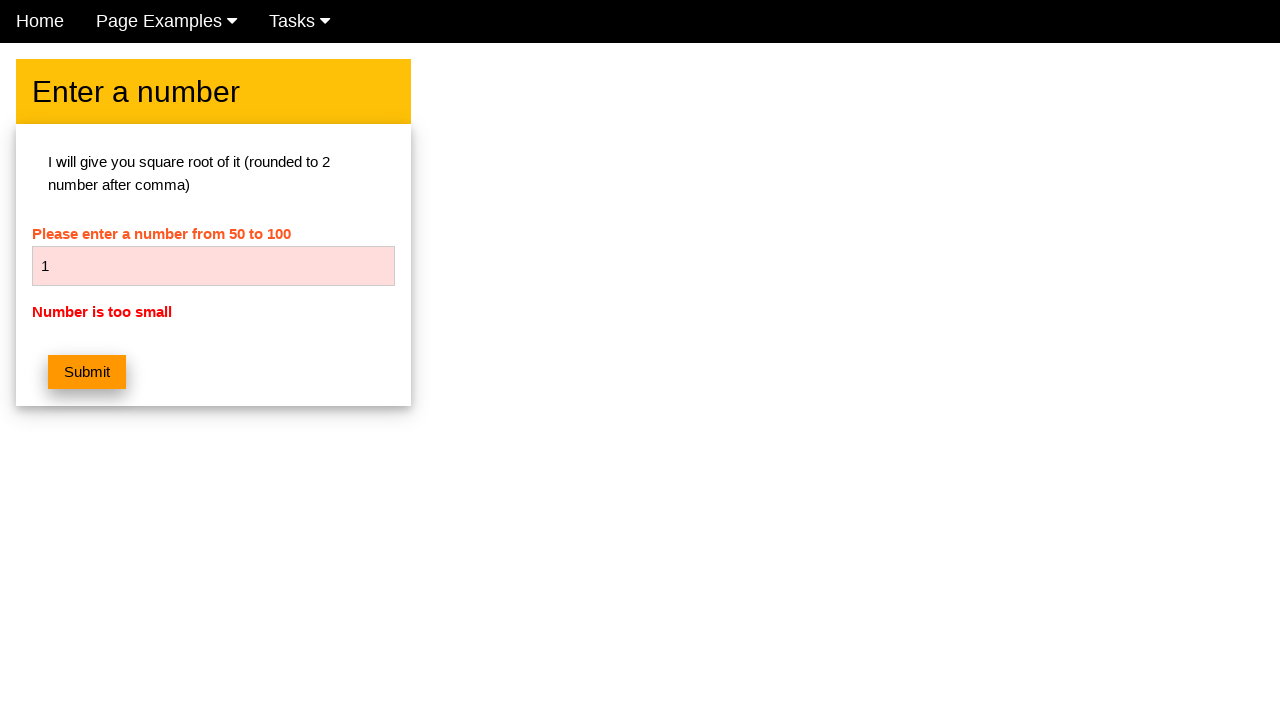